Tests a number validation form by entering a value, clicking submit, and verifying the result message either in an error element or alert dialog

Starting URL: https://kristinek.github.io/site/tasks/enter_a_number

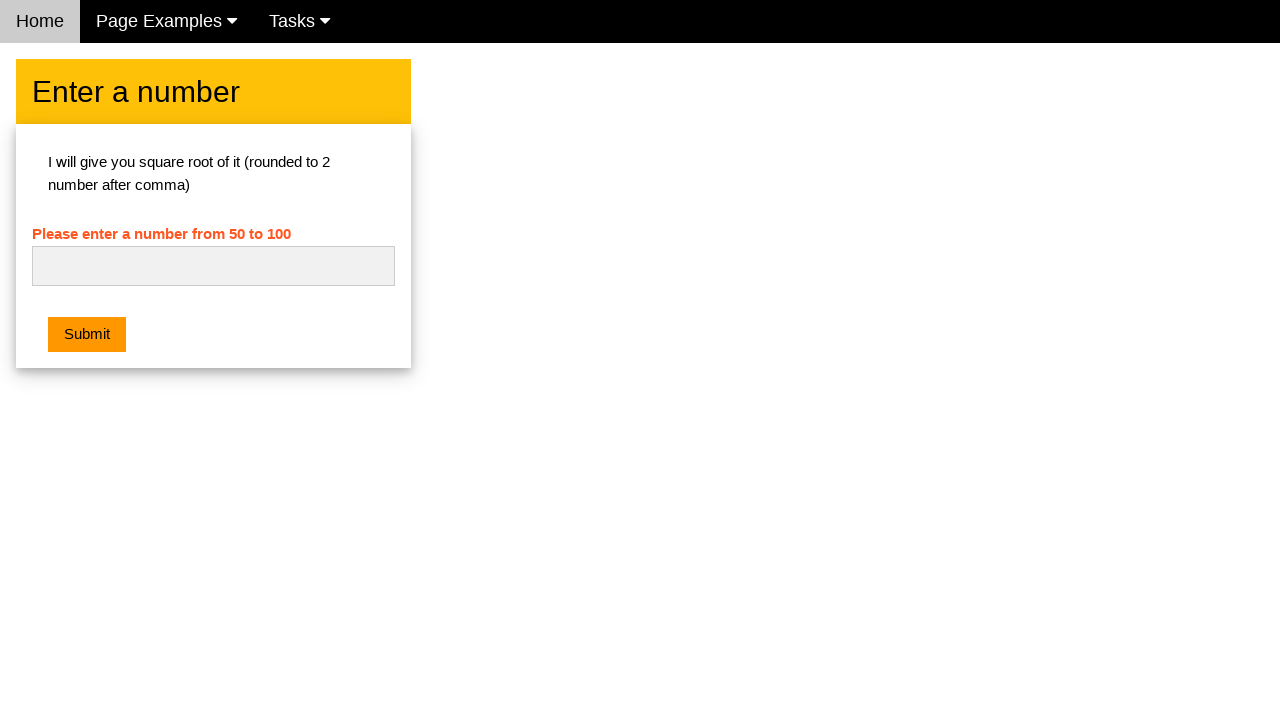

Entered value '42' in the number input field on input[type='text']
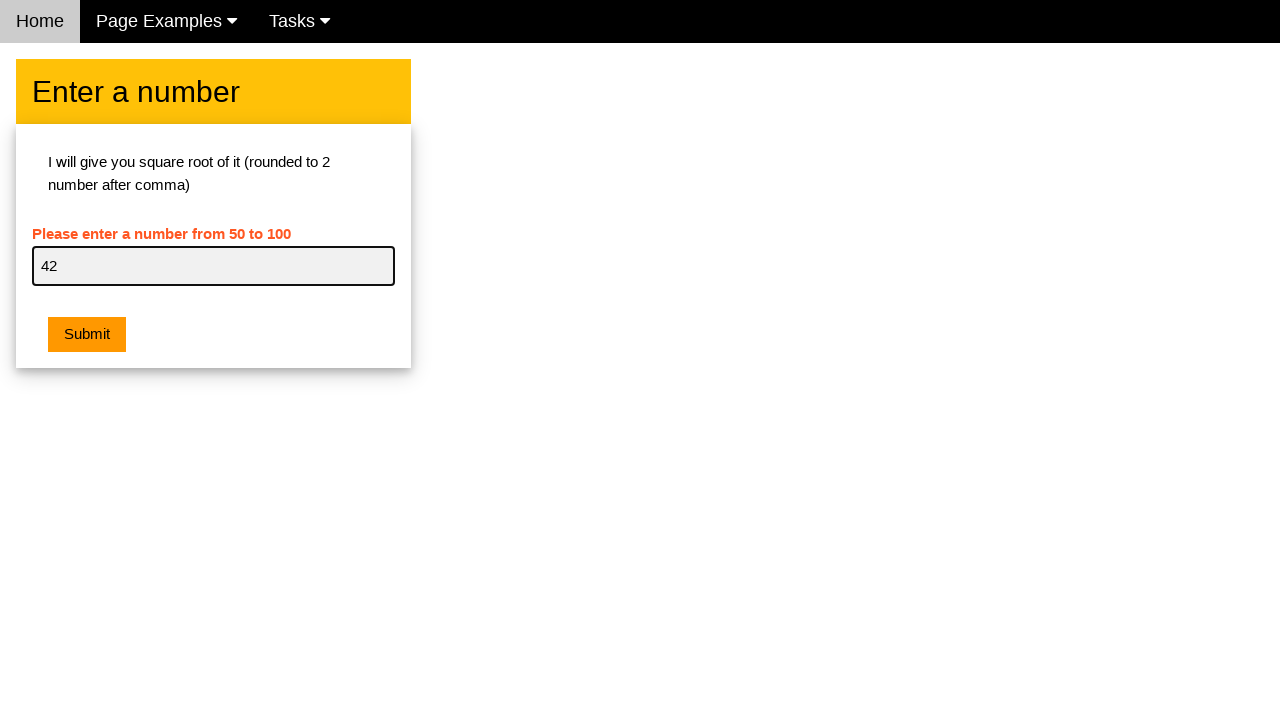

Clicked the Submit button to validate the number at (87, 335) on button[onclick='numberValidation()']
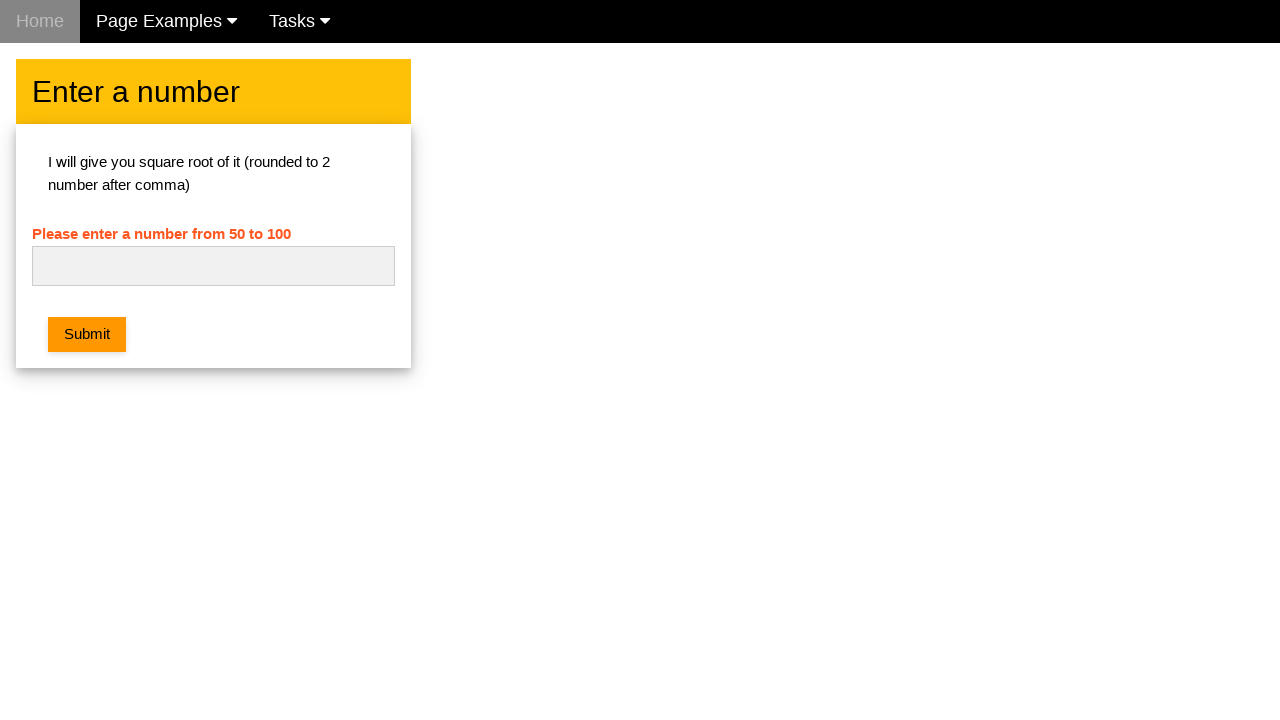

Located the error message element
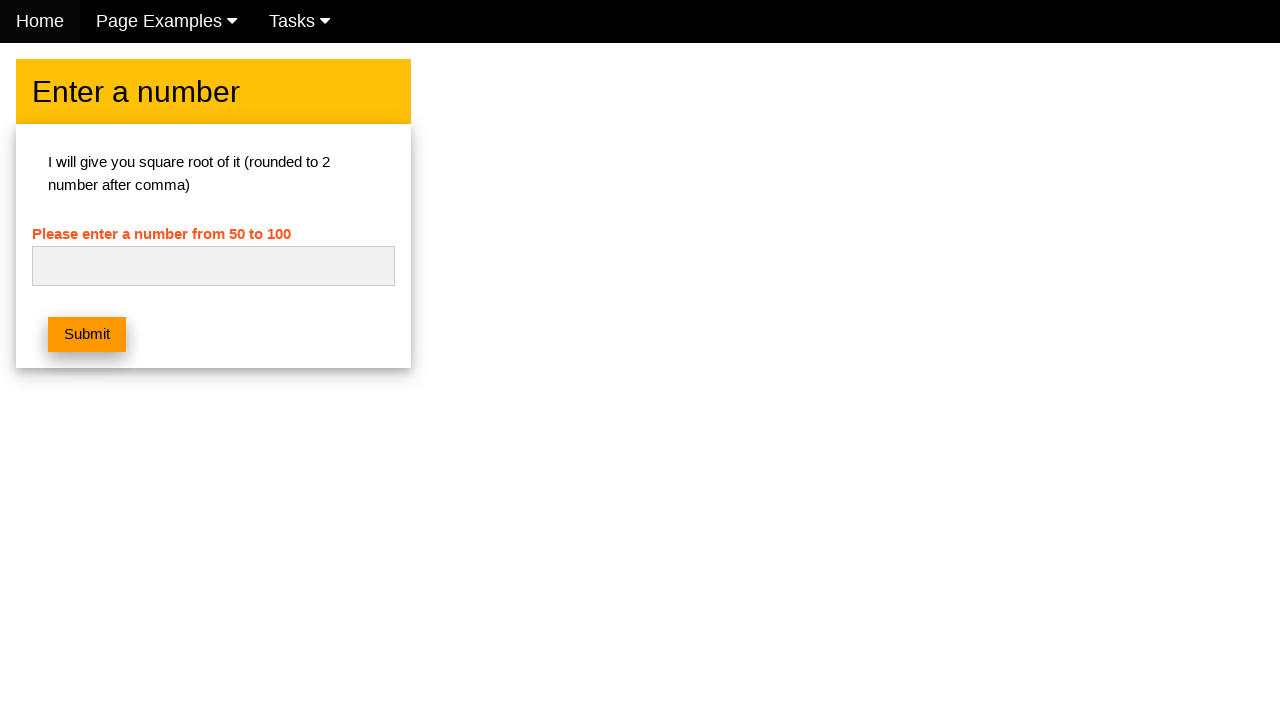

Set up handler to accept any alert dialogs
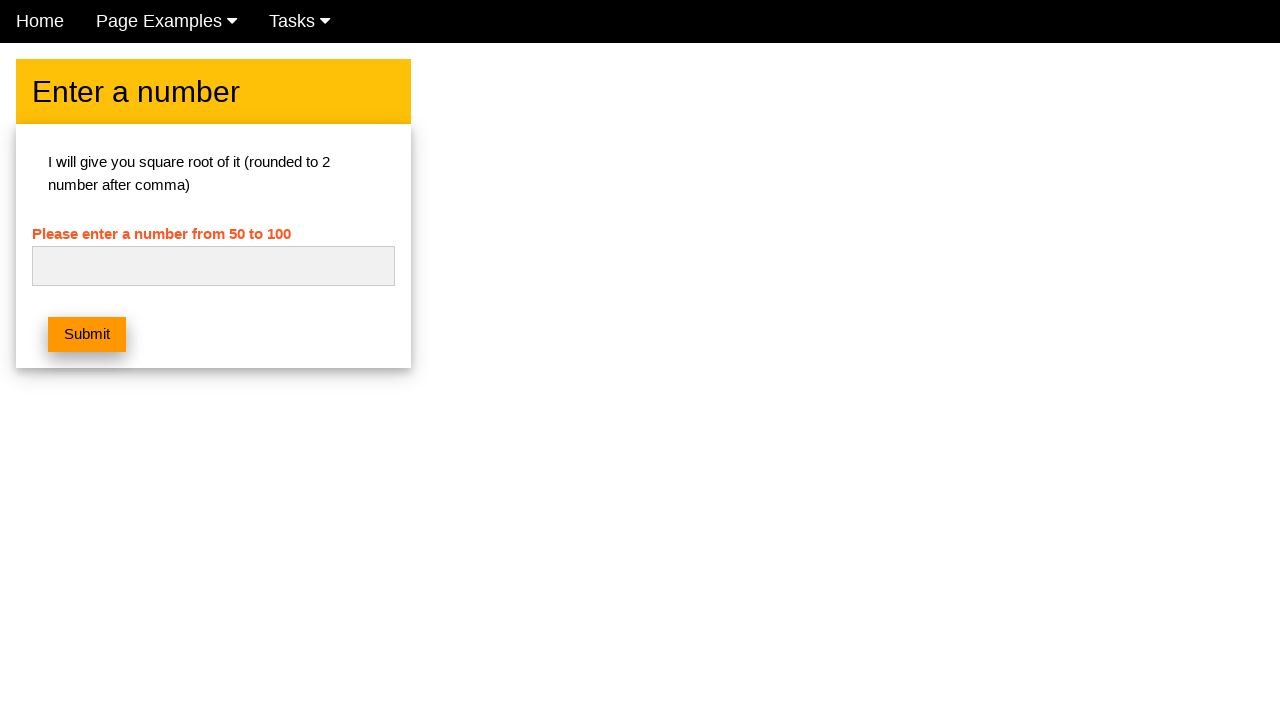

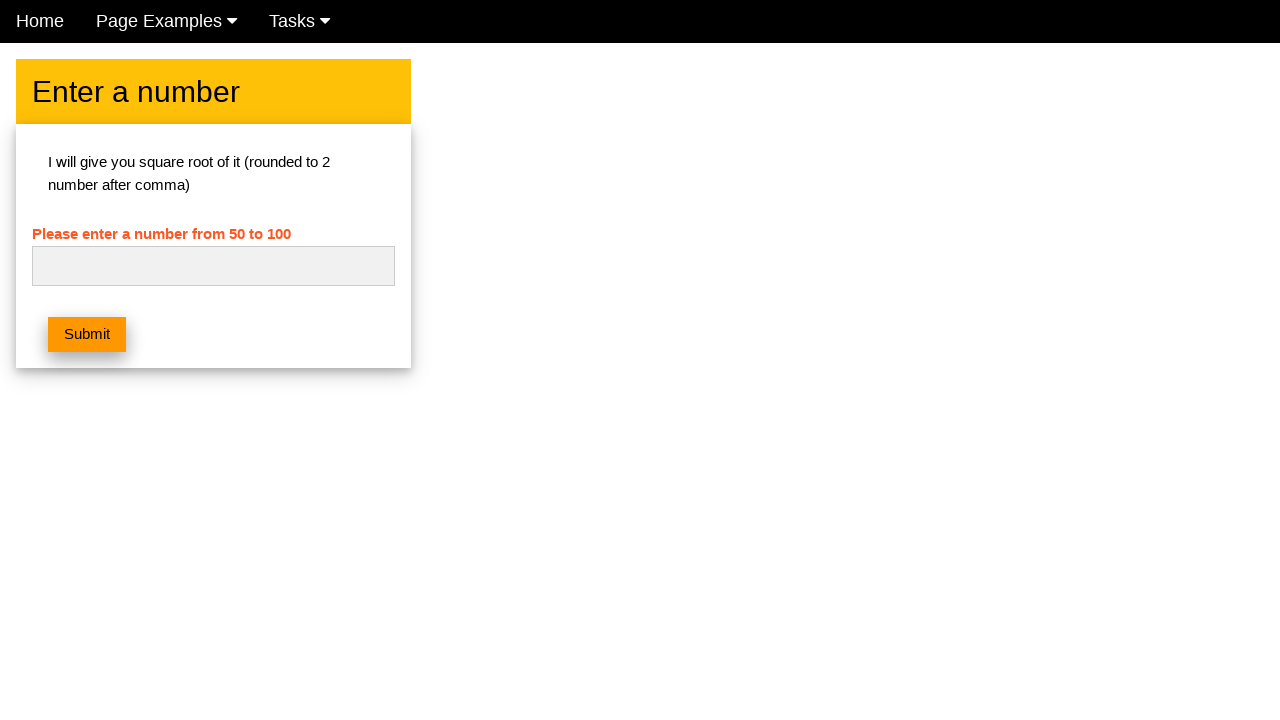